Navigates to ANBIMA certification page and verifies that date elements are present in the document libraries sections

Starting URL: https://www.anbima.com.br/pt_br/autorregular/codigos/certificacao.htm

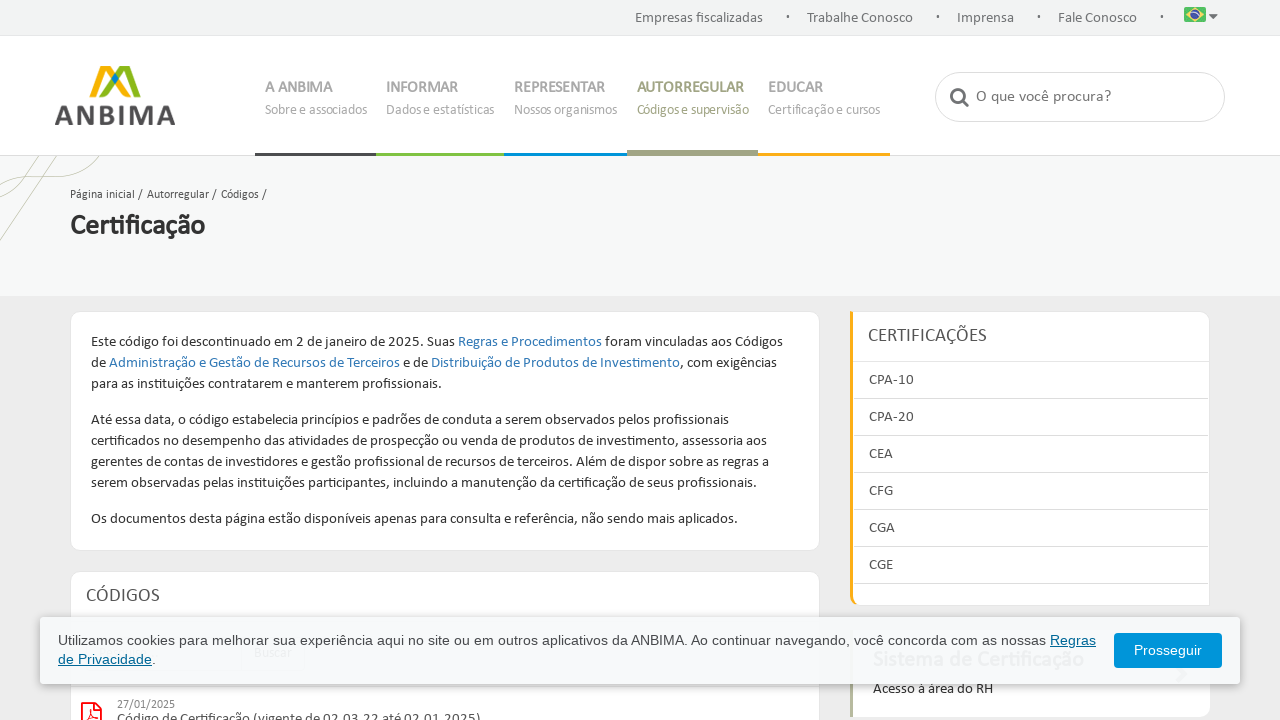

Navigated to ANBIMA certification page
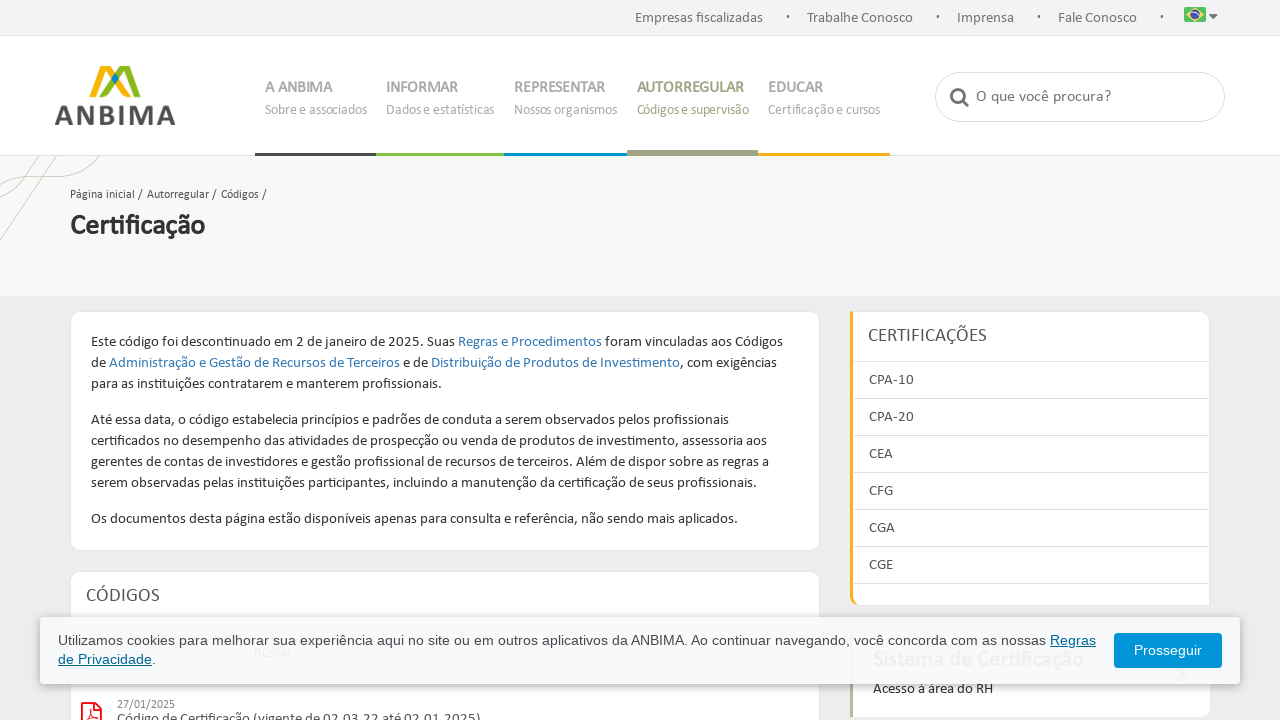

Document libraries section loaded
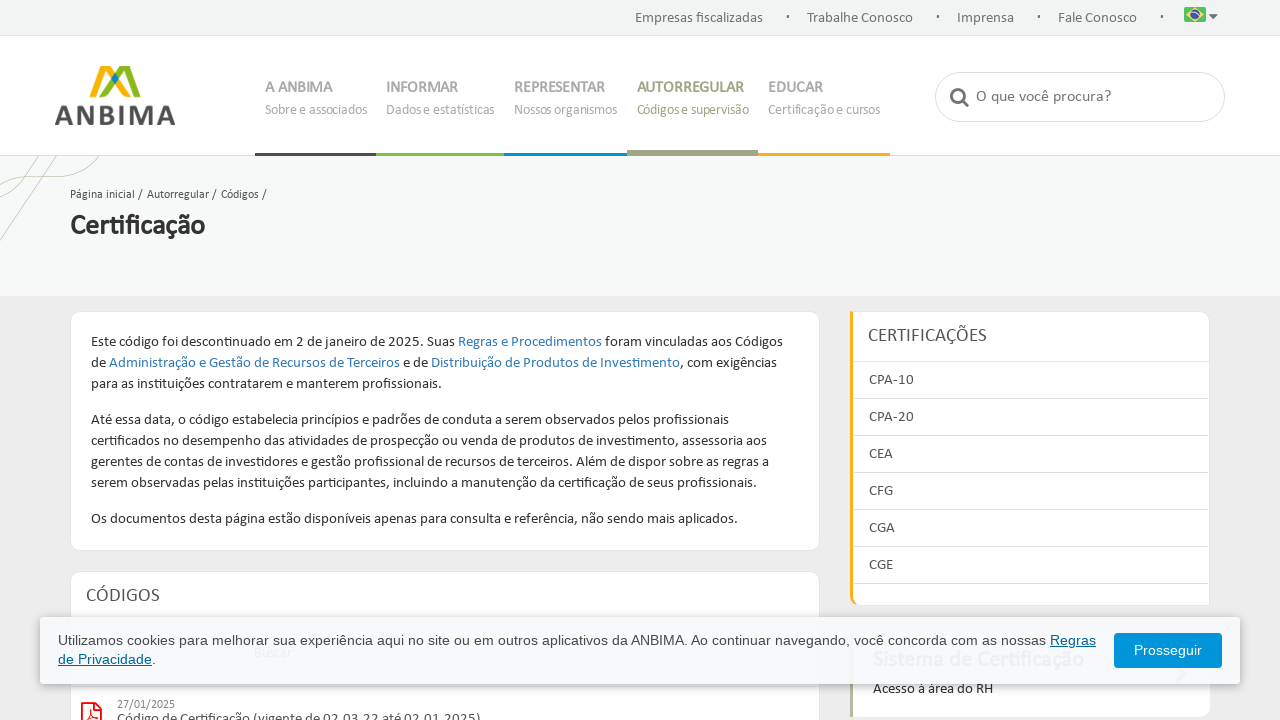

Found 5 date elements in first library section
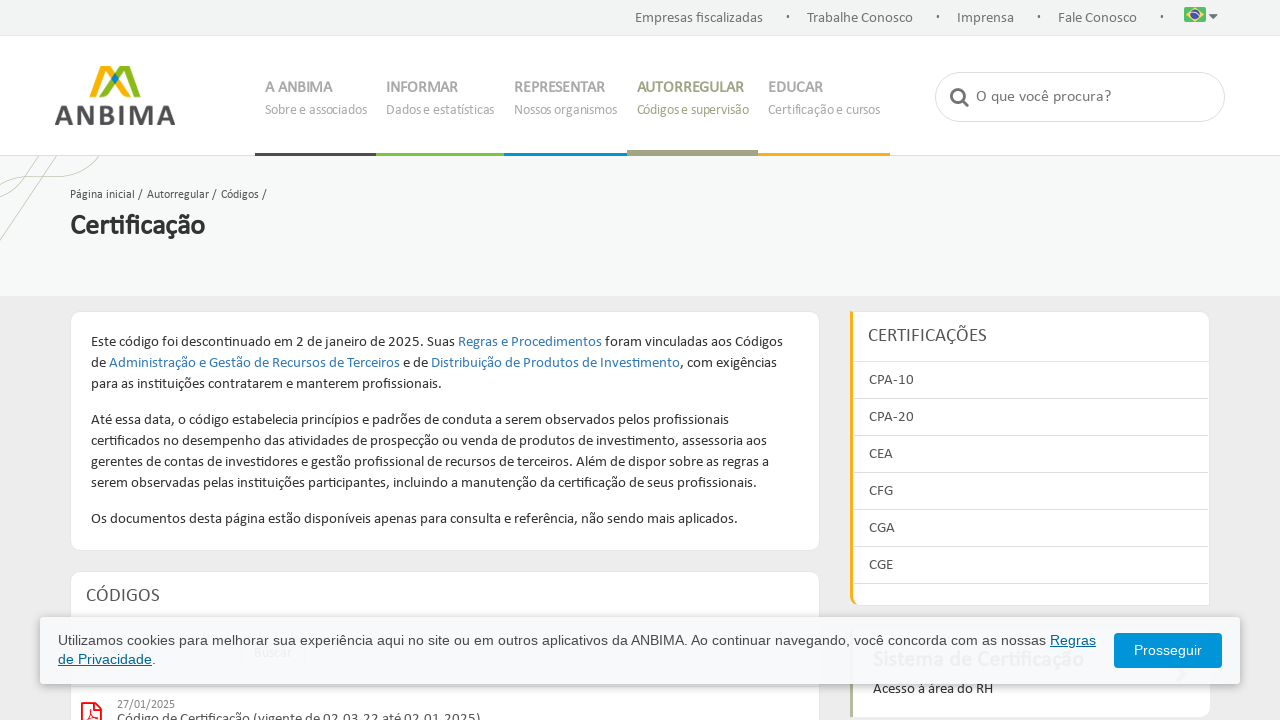

Found 7 date elements in second library section
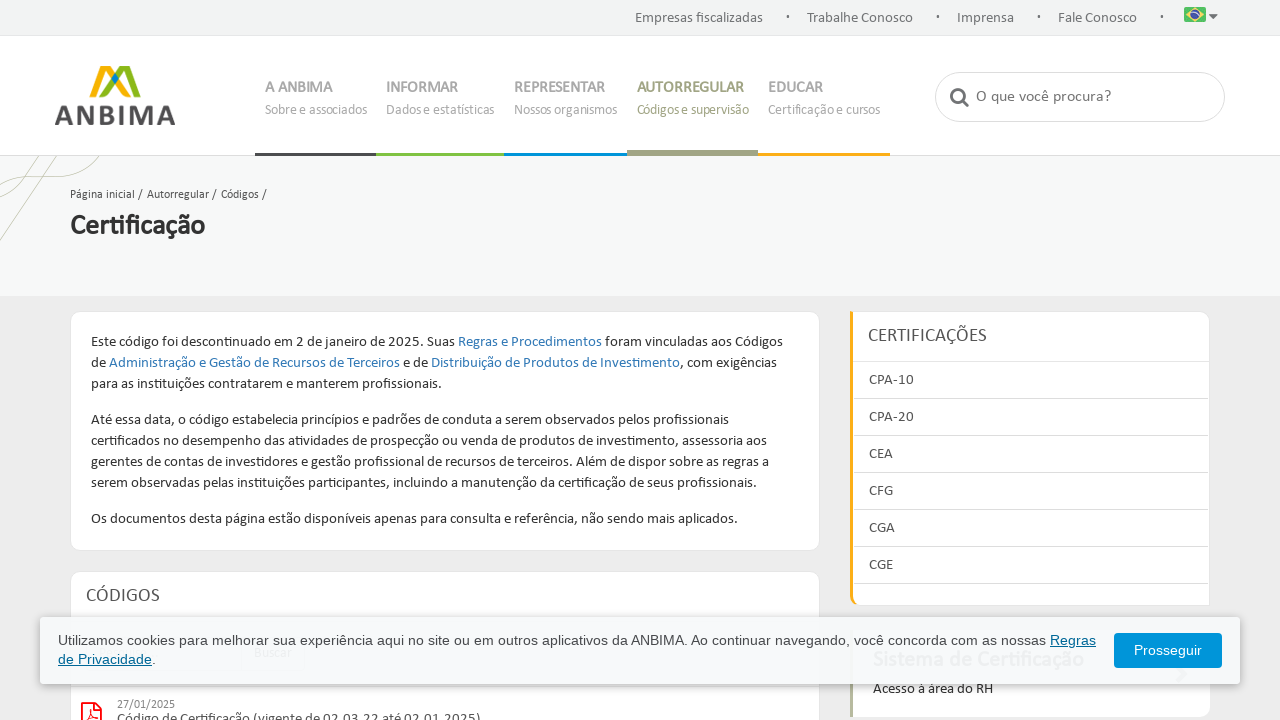

Verified that date elements are present in document libraries sections
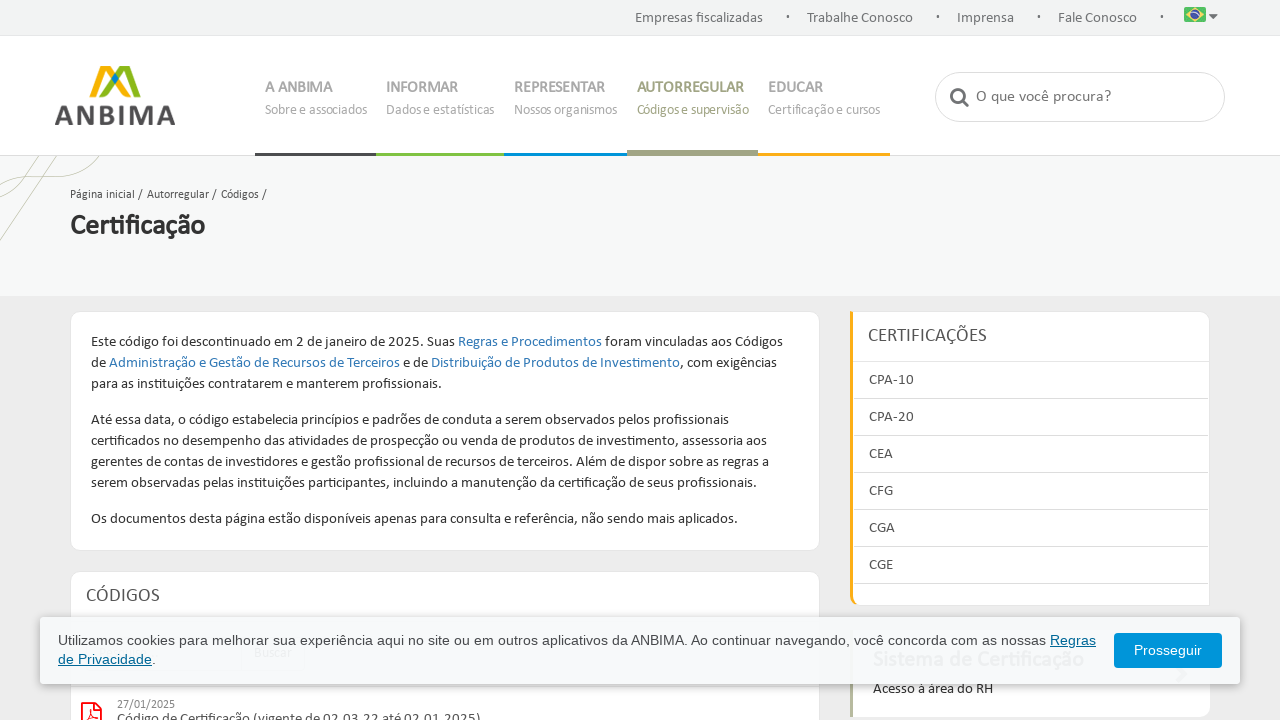

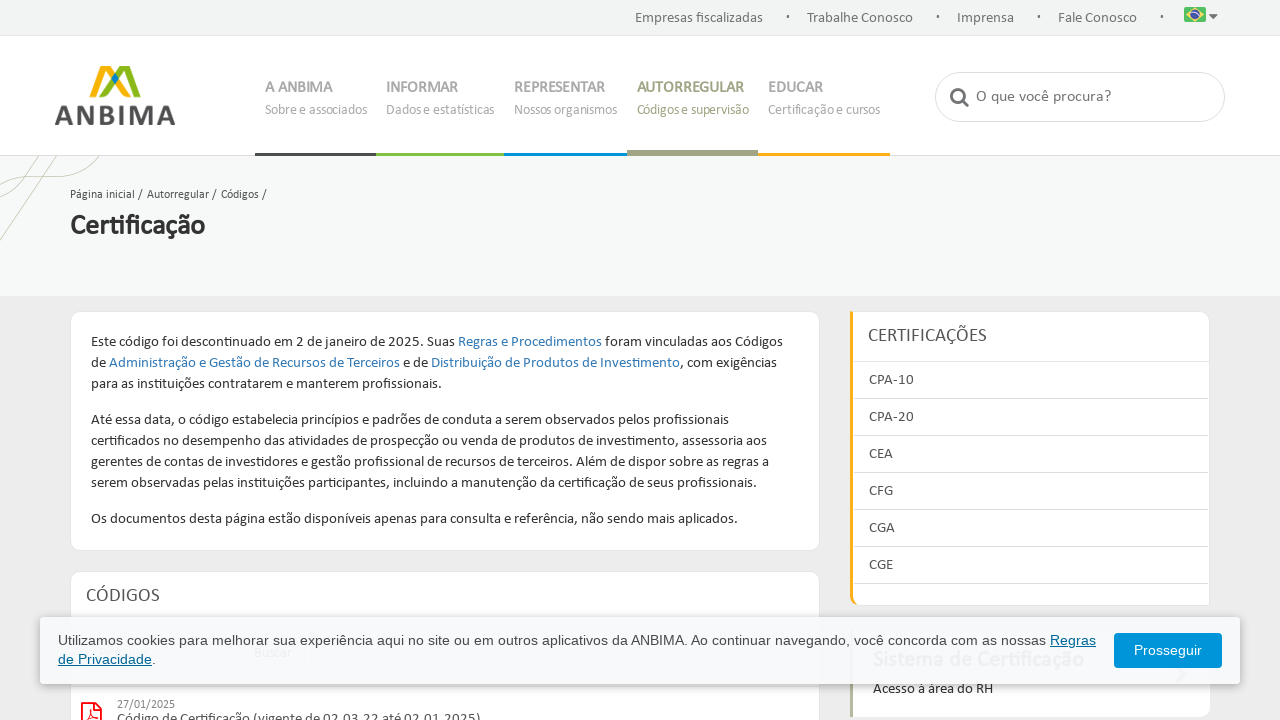